Performs a right-click action on a specific element to trigger the context menu

Starting URL: http://swisnl.github.io/jQuery-contextMenu/demo.html

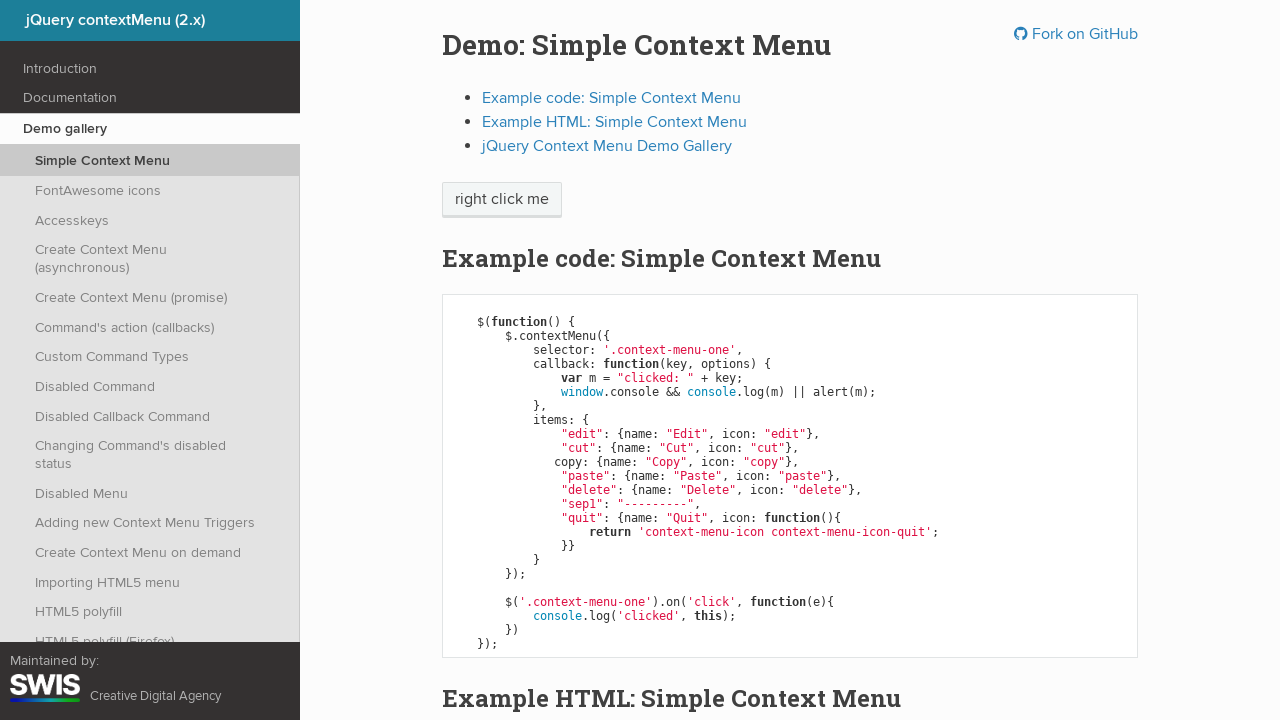

Located the element for right-click action using XPath selector
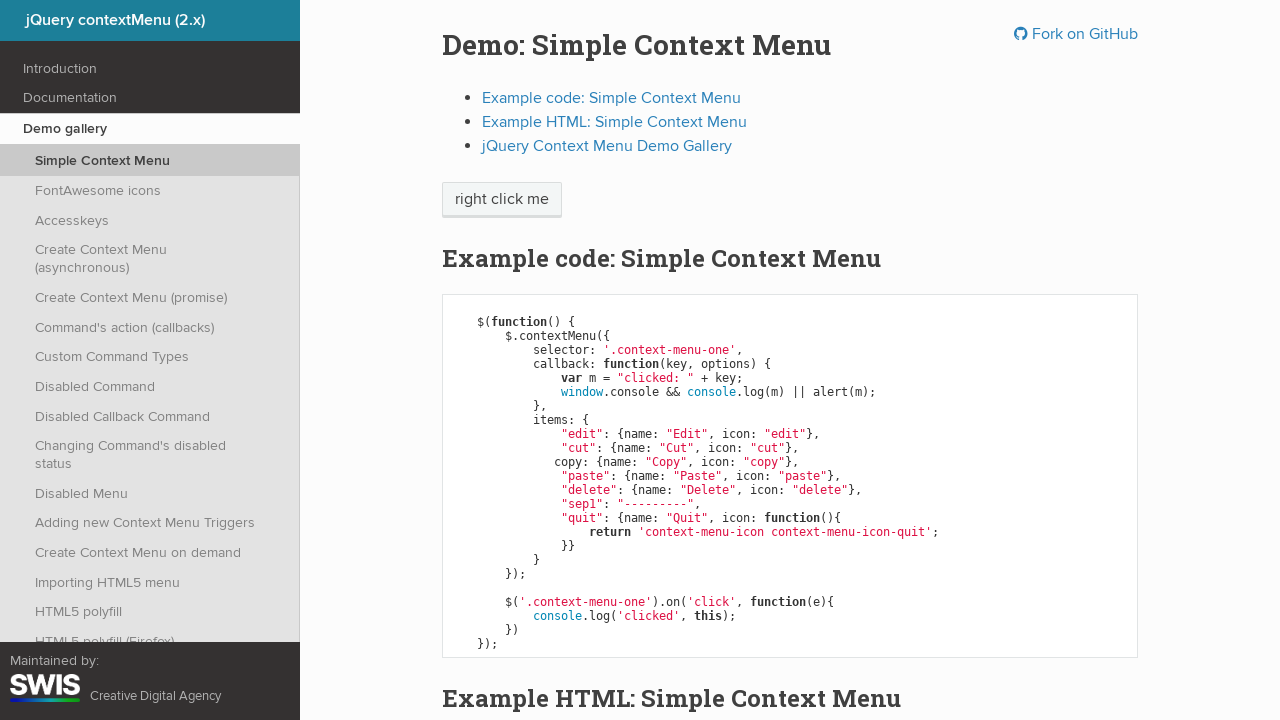

Performed right-click on the element to trigger context menu at (502, 200) on xpath=/html/body/div/section/div/div/div/p/span
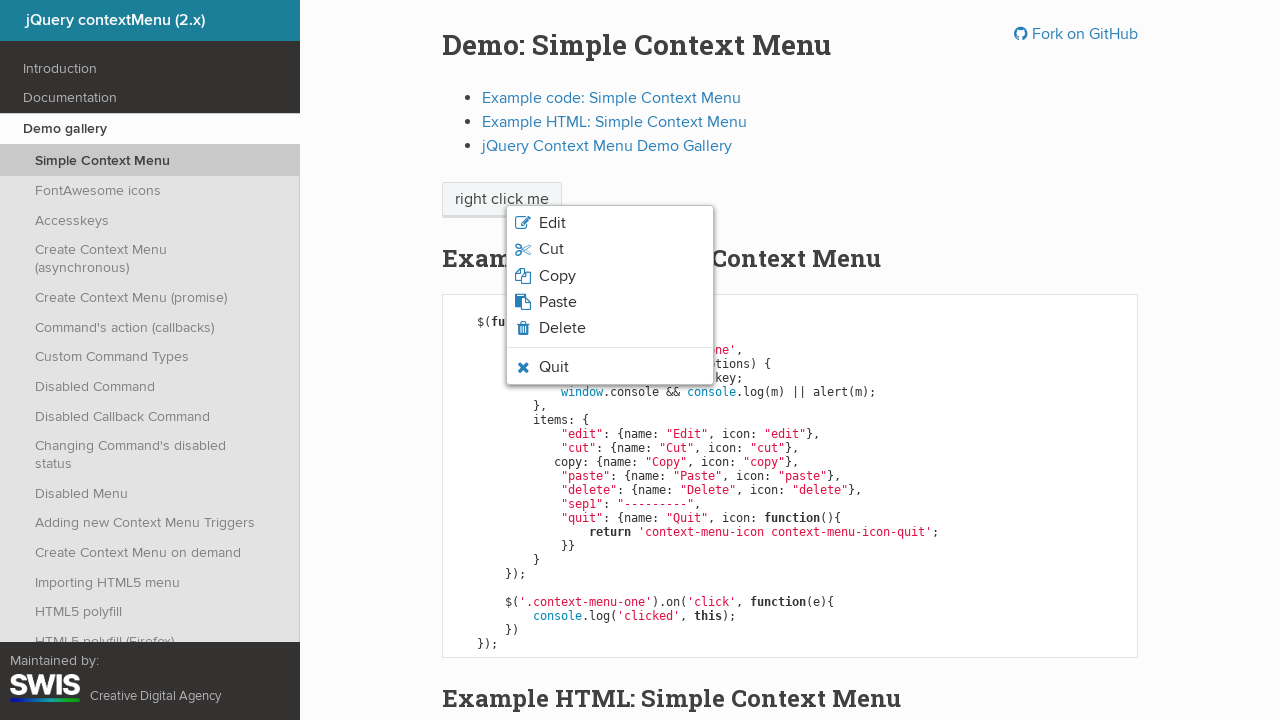

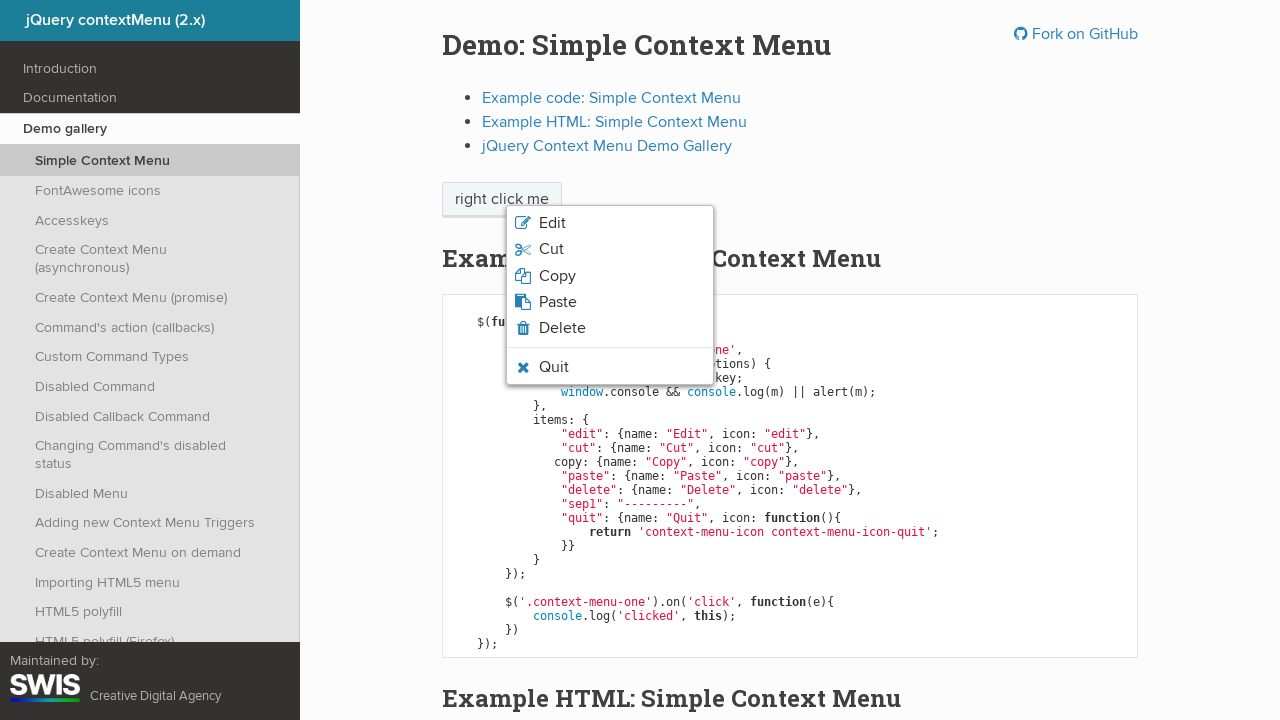